Tests that edits are saved when the edit field loses focus (blur event).

Starting URL: https://demo.playwright.dev/todomvc

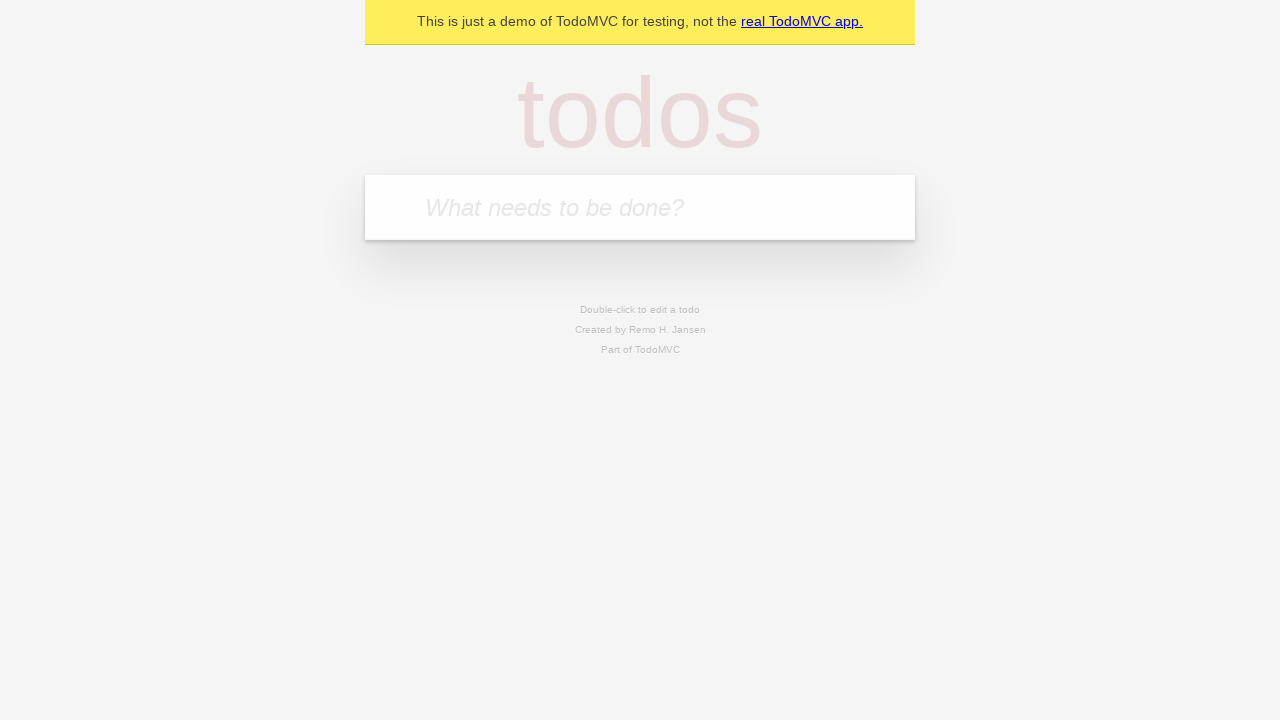

Filled new todo input with 'buy some cheese' on .new-todo
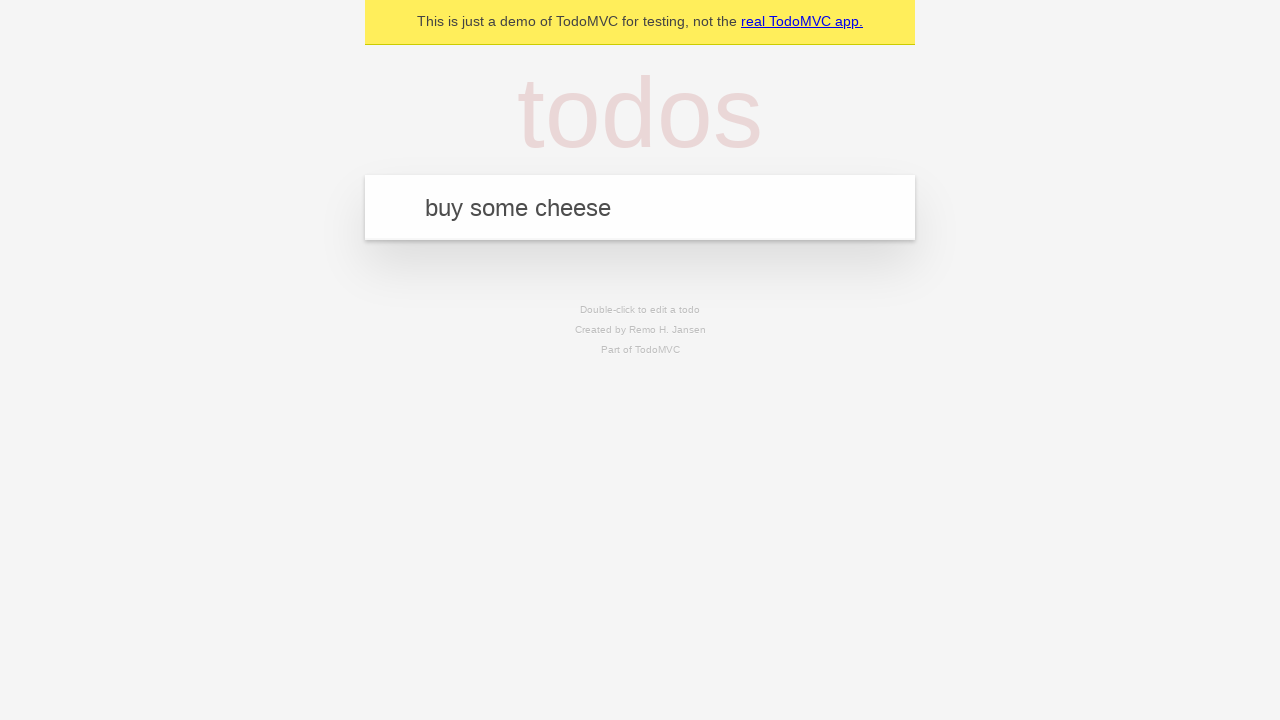

Pressed Enter to create first todo on .new-todo
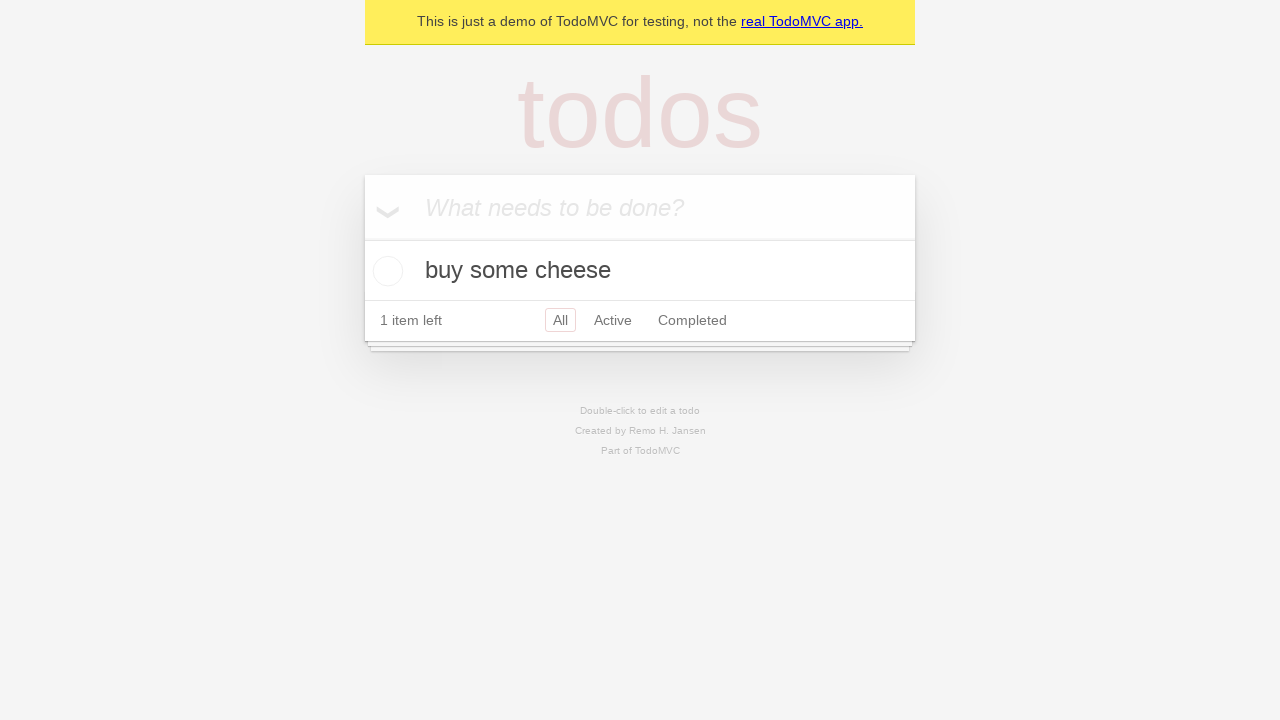

Filled new todo input with 'feed the cat' on .new-todo
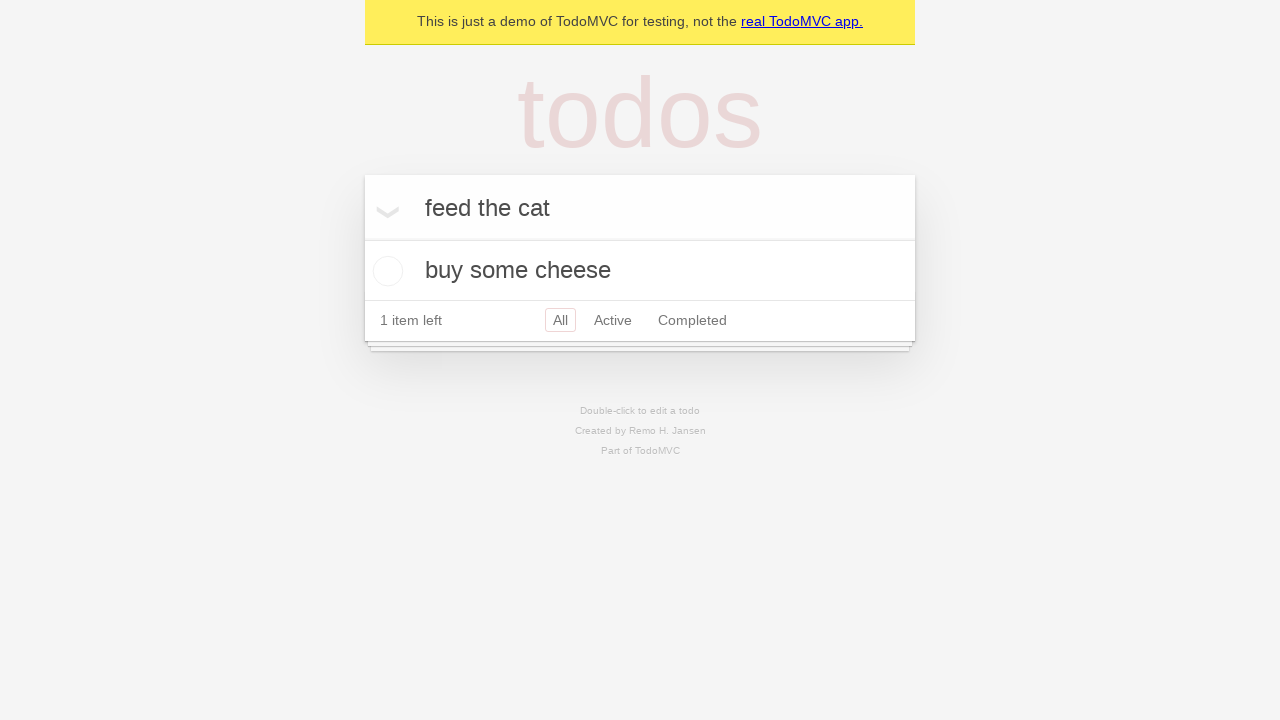

Pressed Enter to create second todo on .new-todo
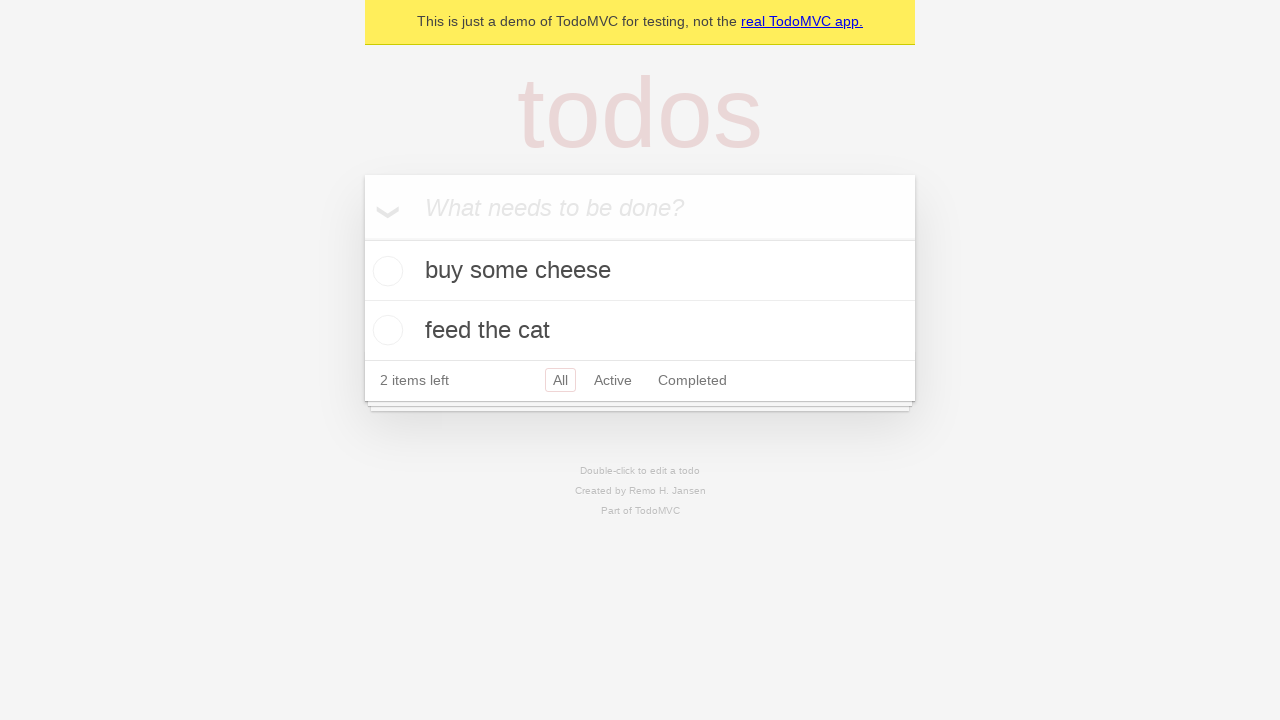

Filled new todo input with 'book a doctors appointment' on .new-todo
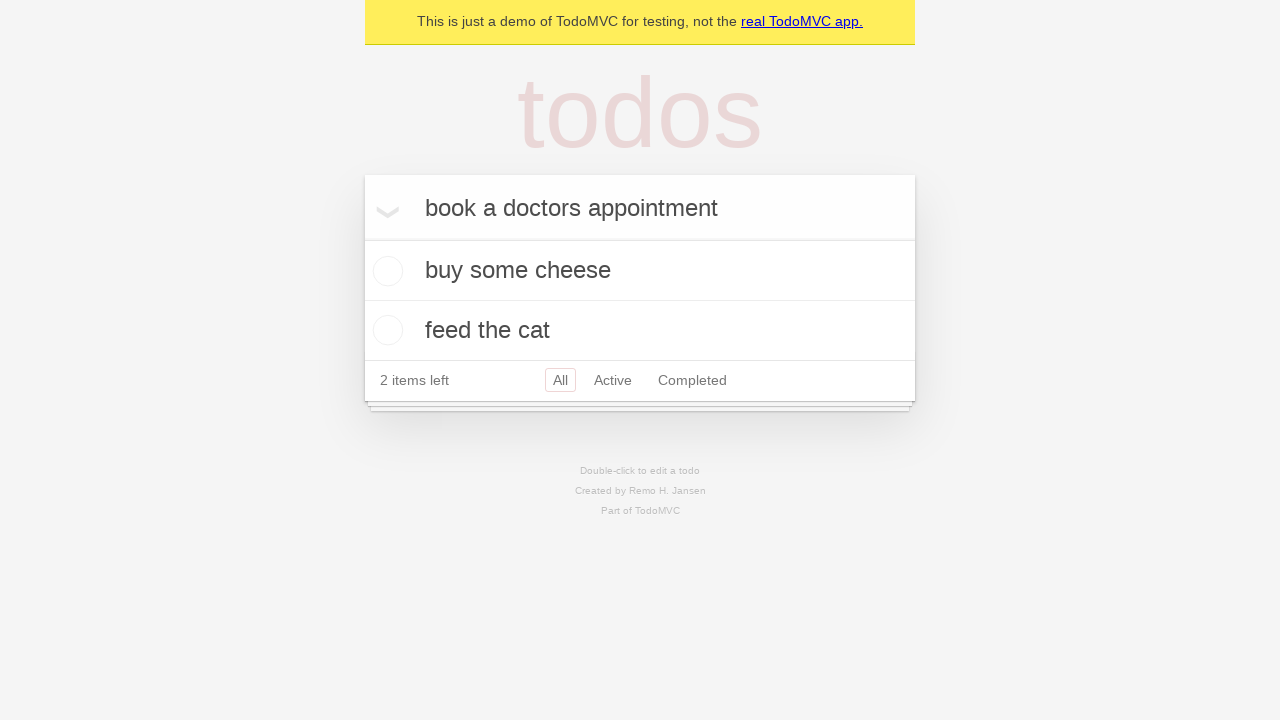

Pressed Enter to create third todo on .new-todo
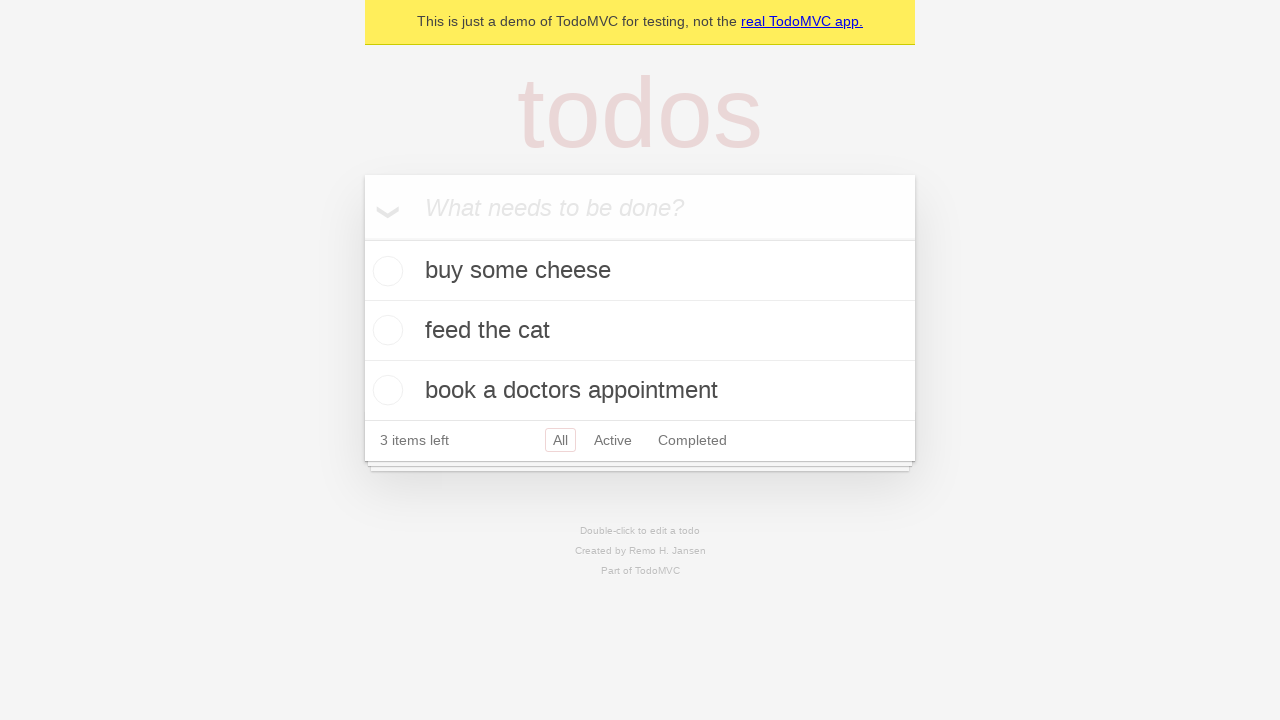

Double-clicked second todo to enter edit mode at (640, 331) on .todo-list li >> nth=1
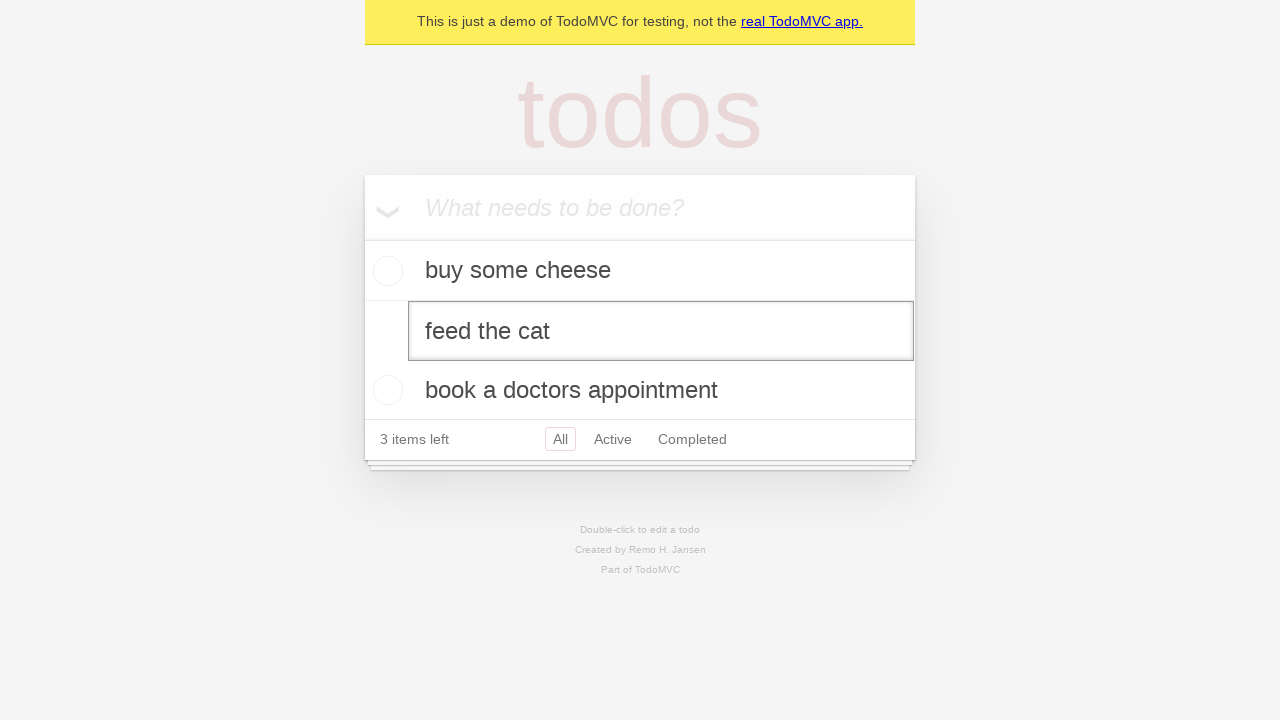

Filled edit field with 'buy some sausages' on .todo-list li >> nth=1 >> .edit
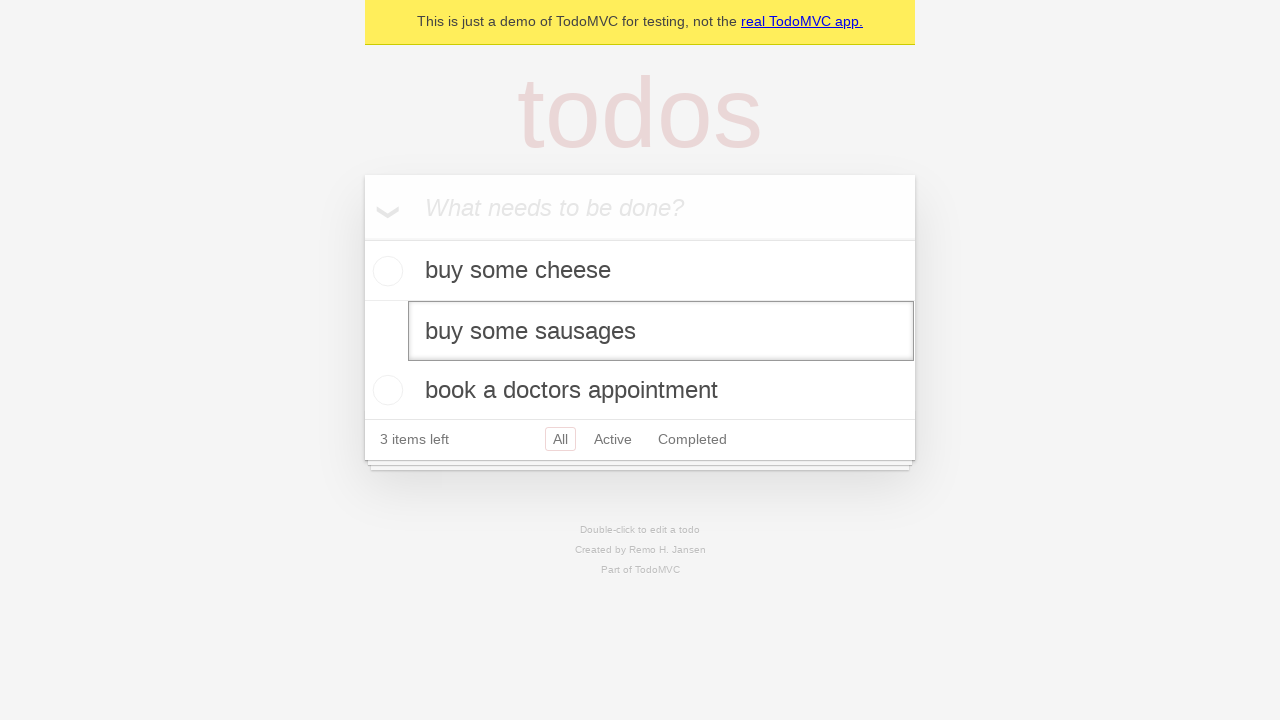

Dispatched blur event to save edits on edit field
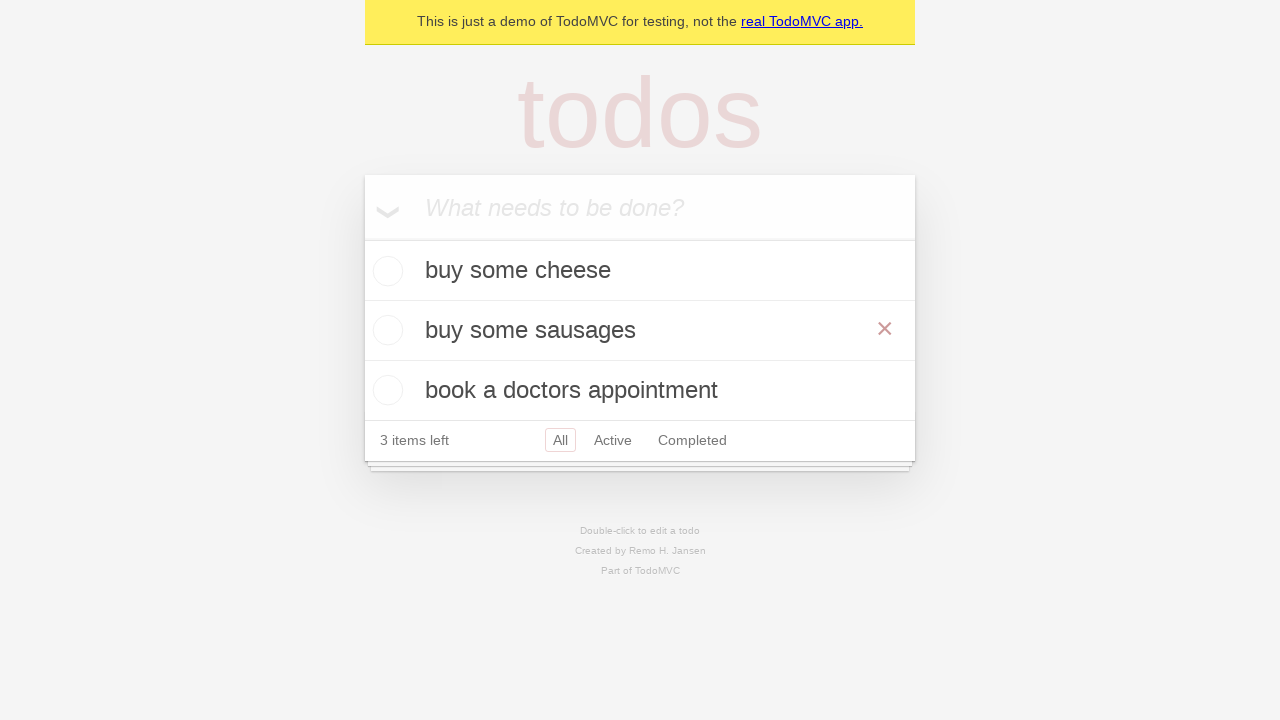

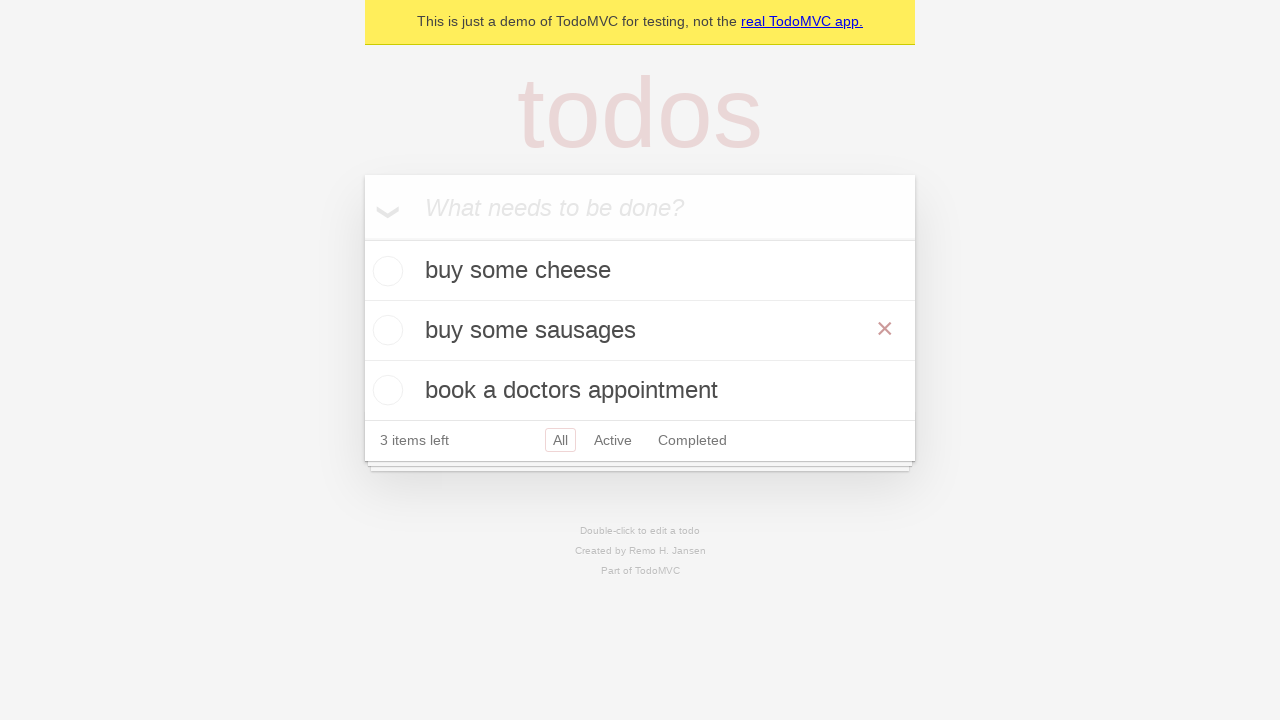